Navigates to the KFC global website and verifies the page loads by checking the current URL

Starting URL: https://global.kfc.com/

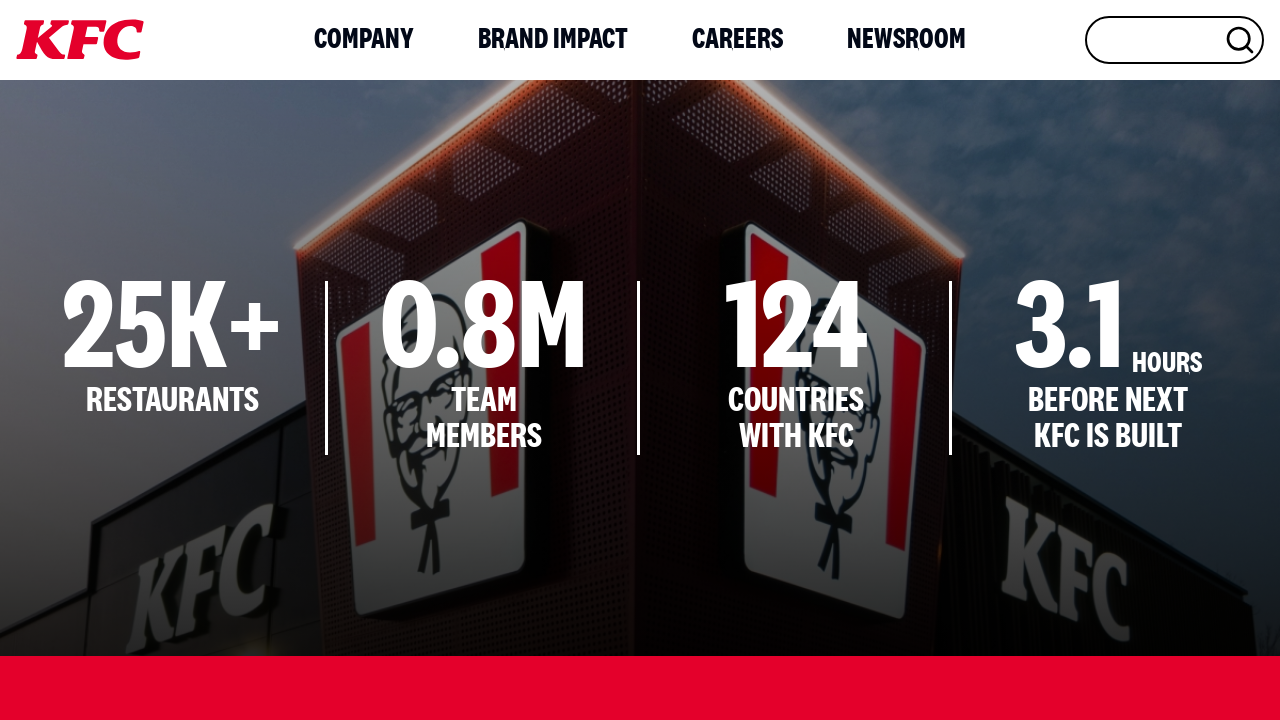

Waited for page to reach domcontentloaded state
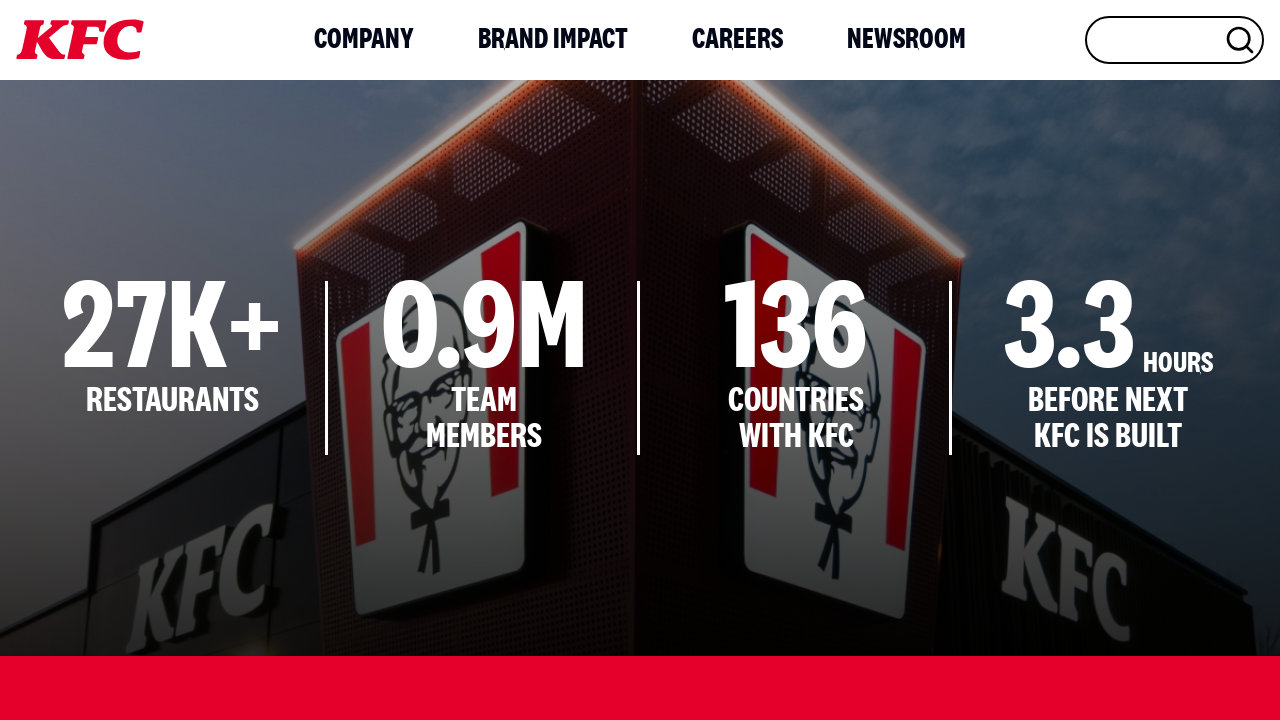

Retrieved current URL: https://global.kfc.com/
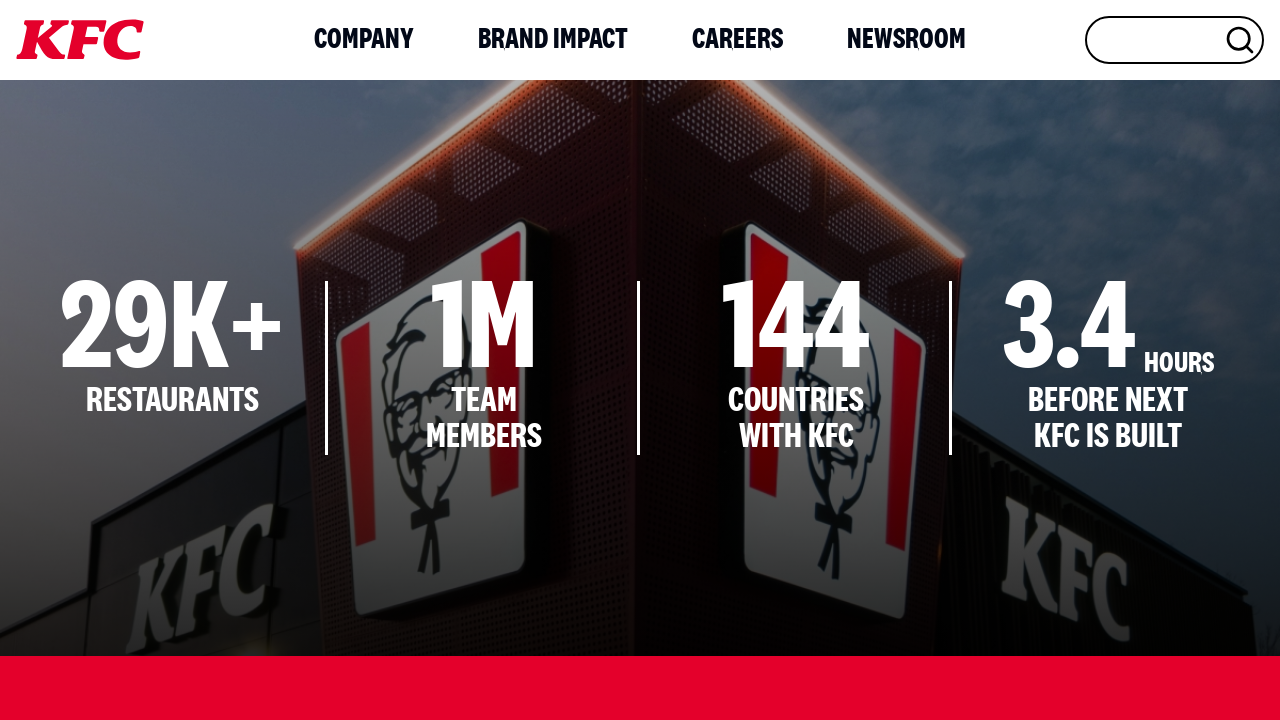

Printed URL to console: https://global.kfc.com/
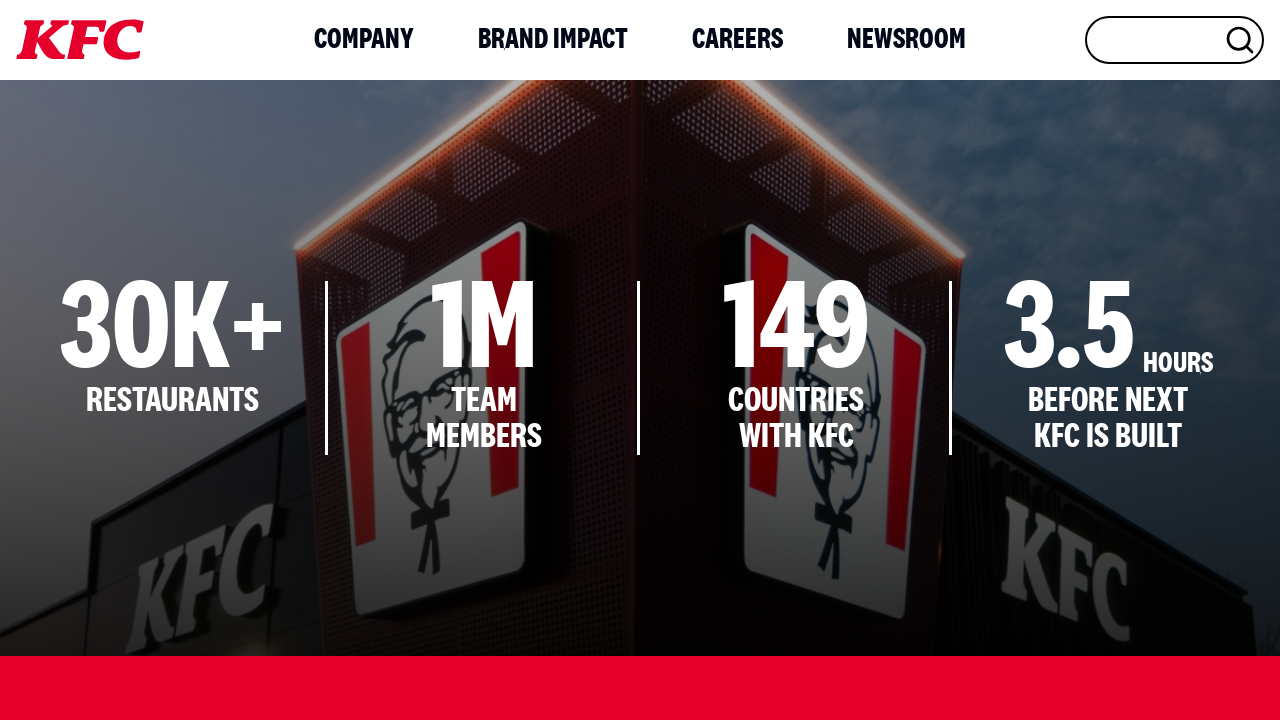

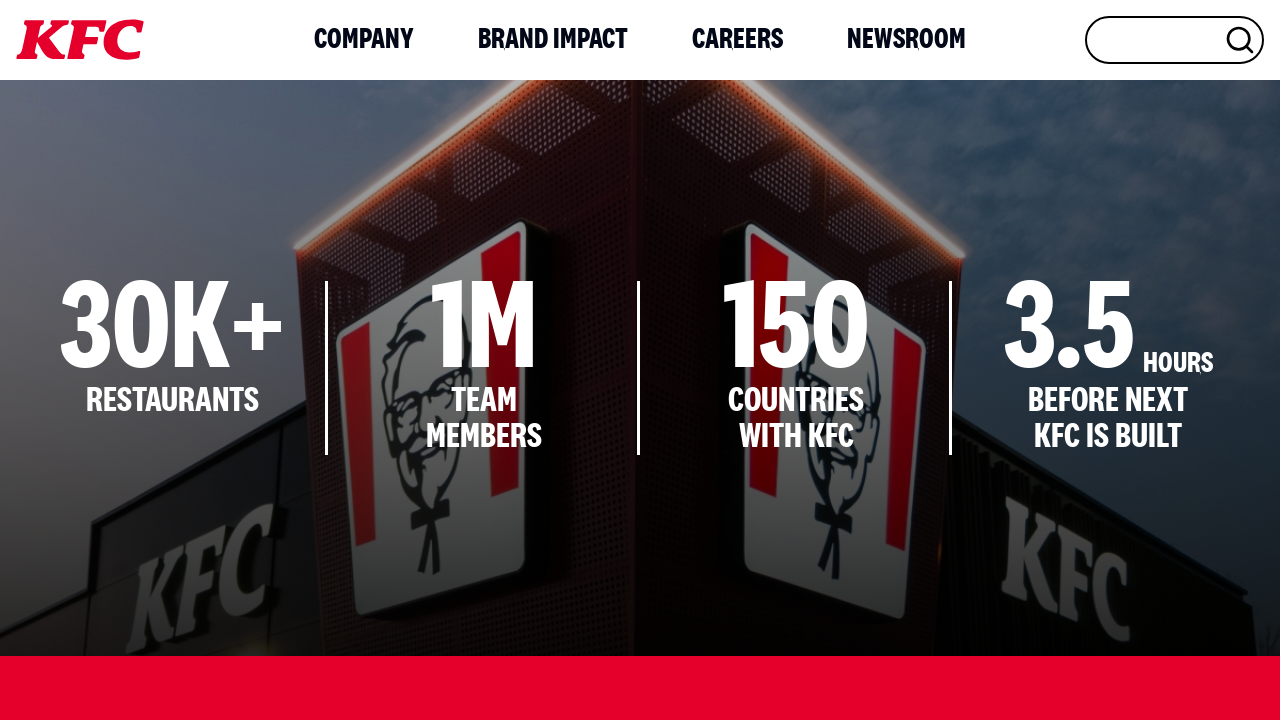